Tests registration form validation with invalid email format and verifies email validation error messages

Starting URL: https://alada.vn/tai-khoan/dang-ky.html

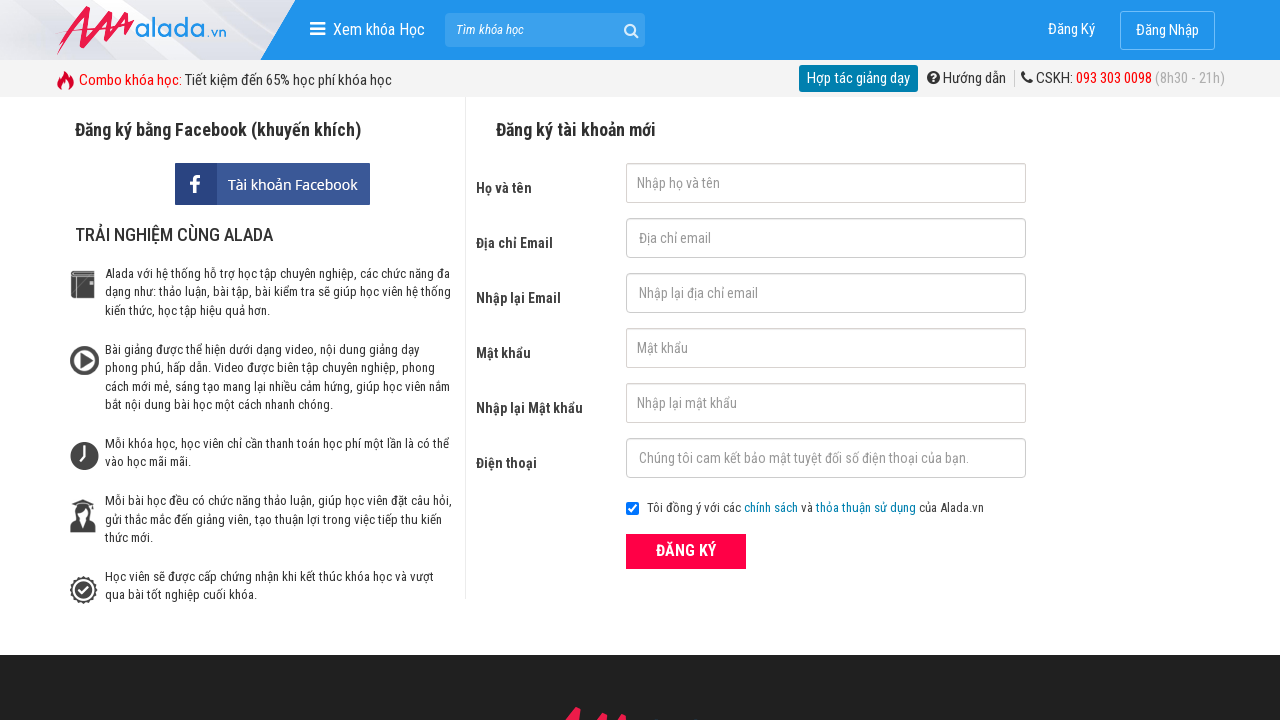

Filled name field with 'Duyên Phạm' on #txtFirstname
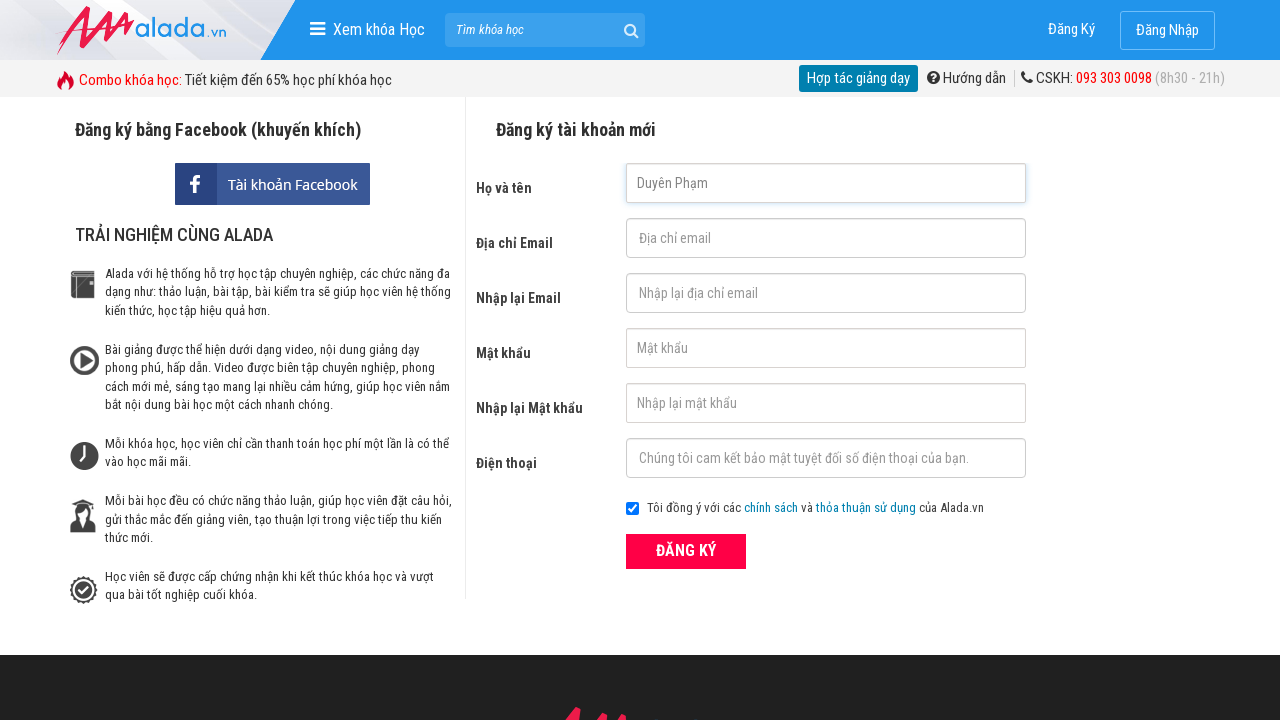

Filled email field with invalid format '123@456@789' on #txtEmail
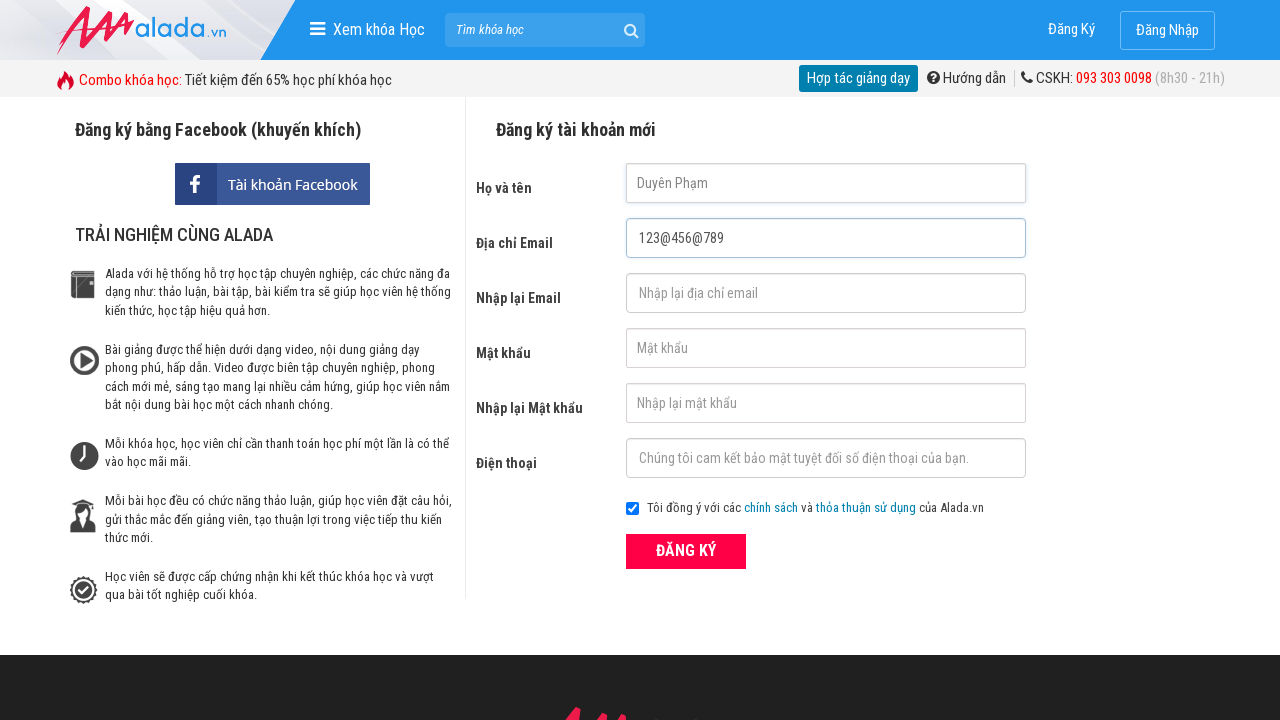

Filled confirm email field with invalid format '123@456@789' on #txtCEmail
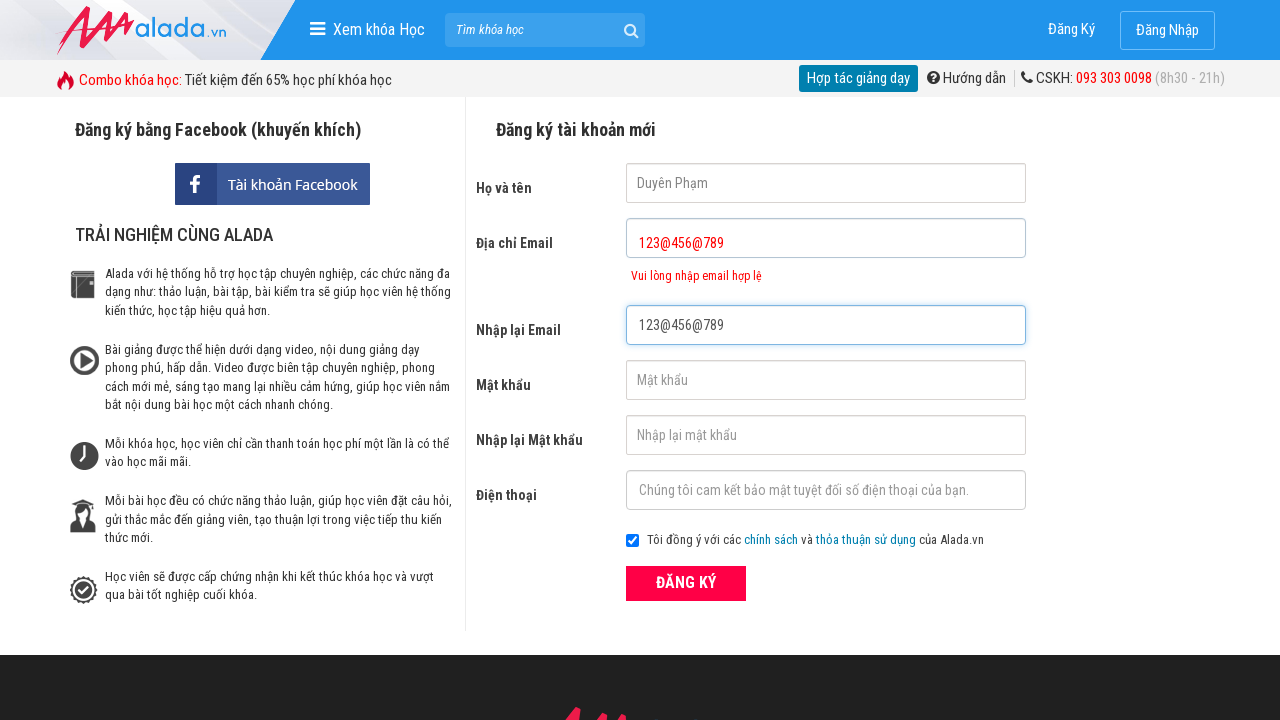

Filled password field with '123456' on #txtPassword
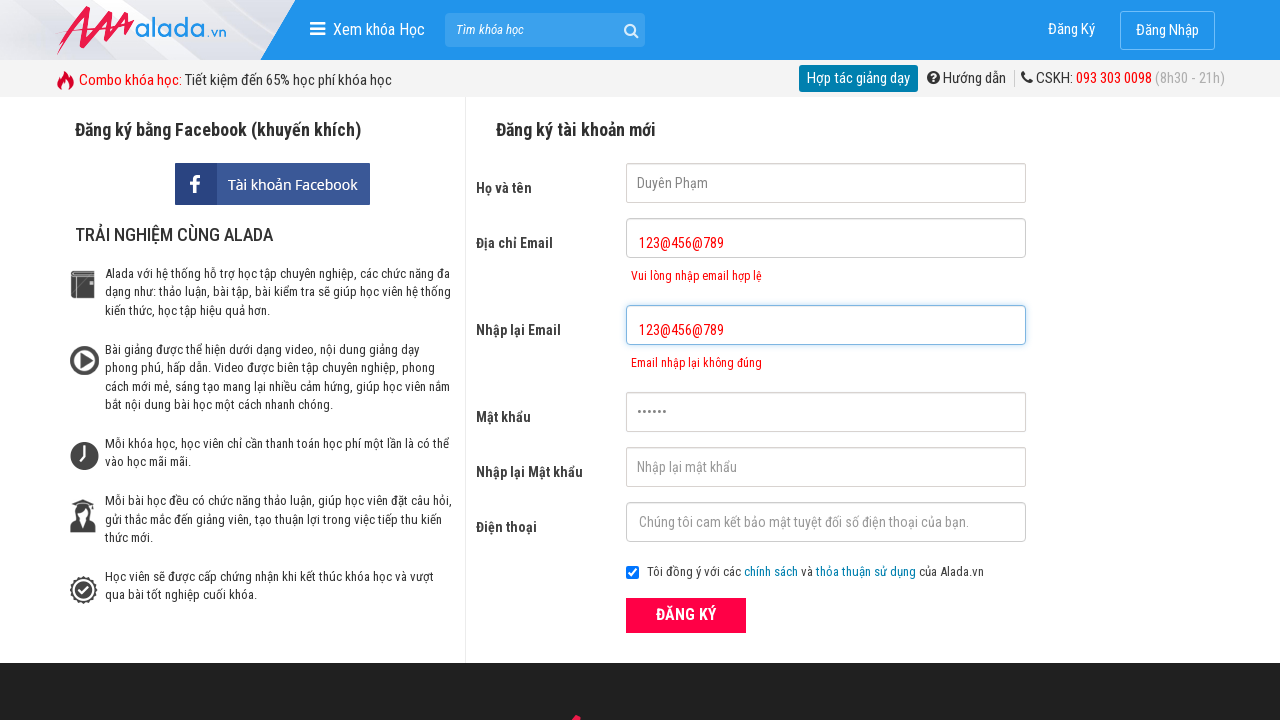

Filled confirm password field with '123456' on #txtCPassword
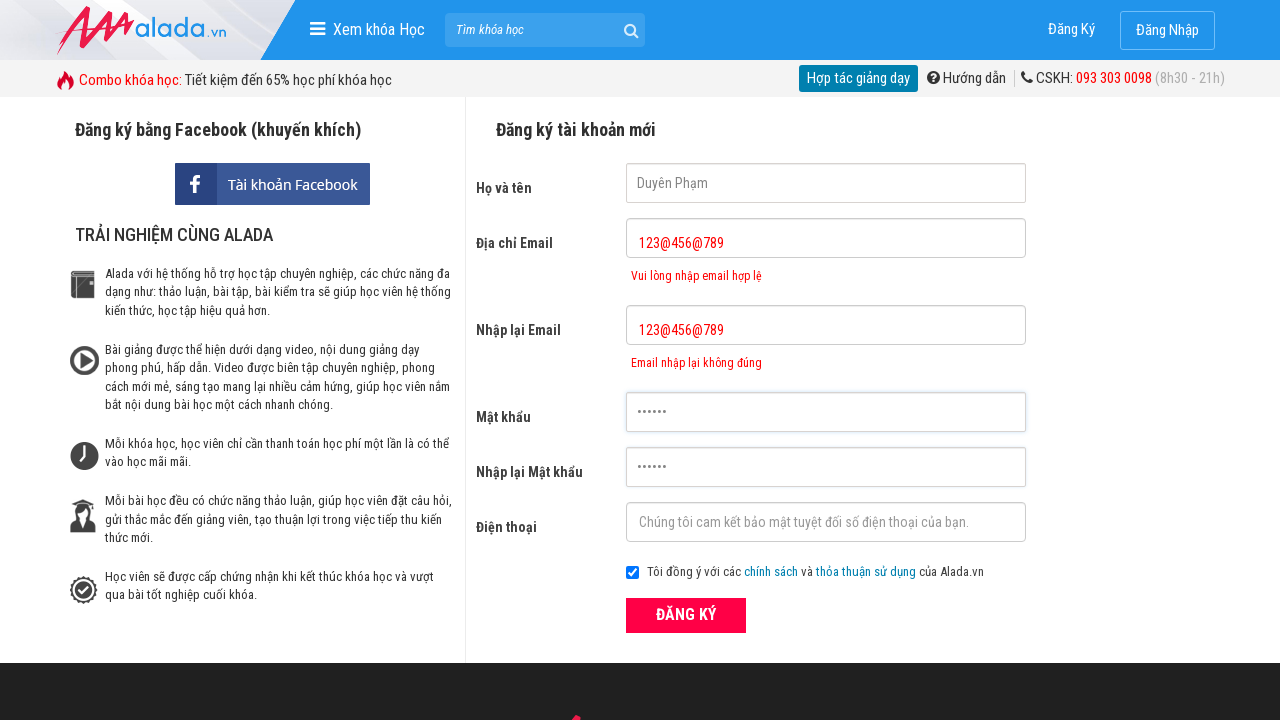

Filled phone number field with '0907761668' on #txtPhone
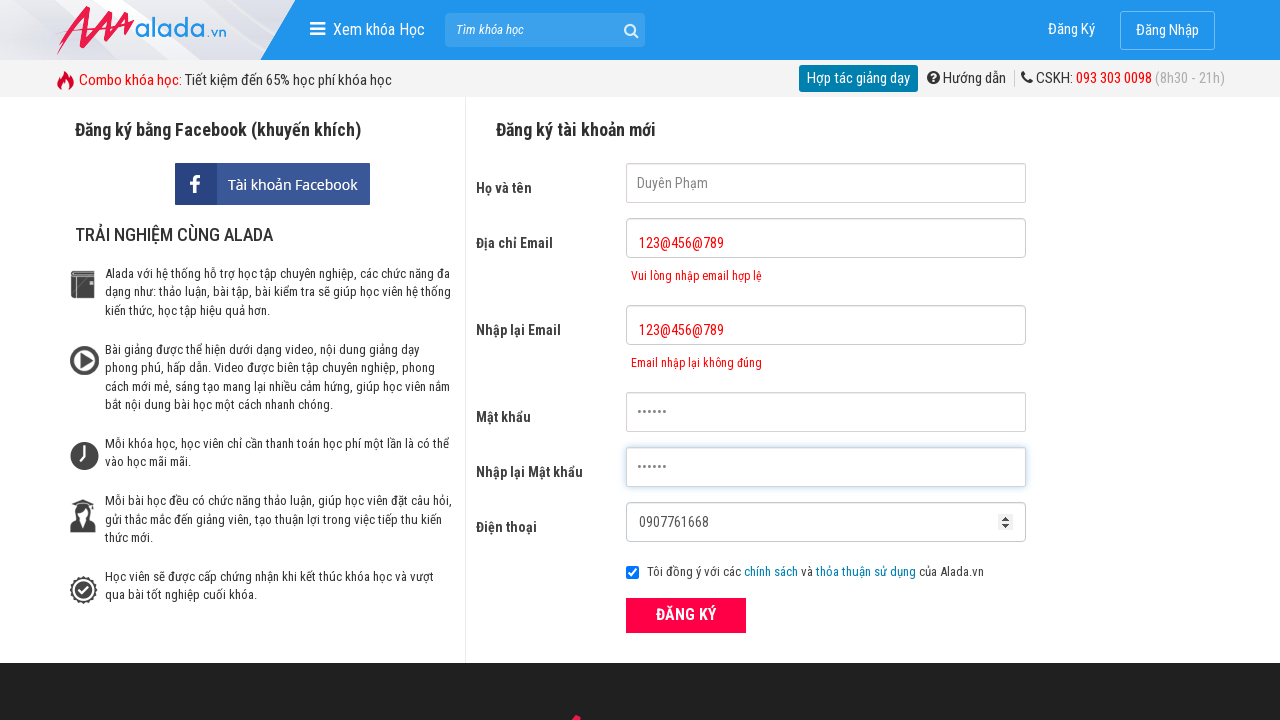

Clicked register button to submit form at (686, 615) on button[type='submit']
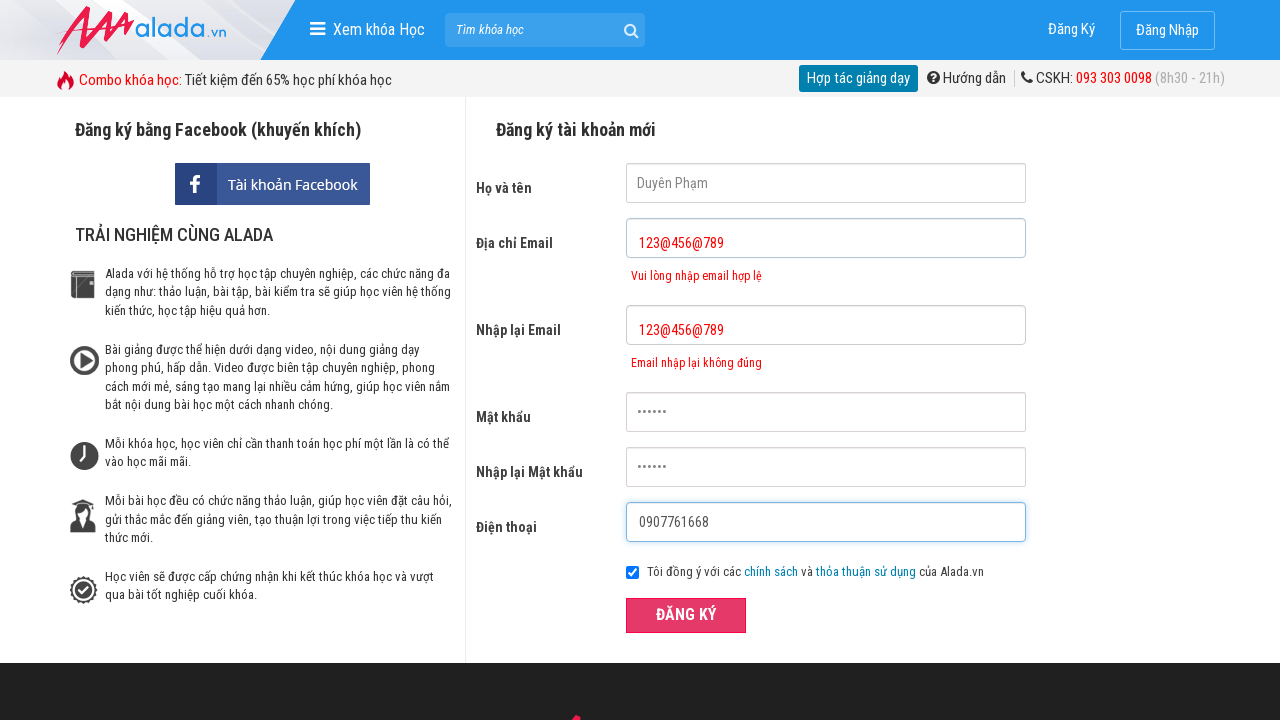

Email validation error message appeared
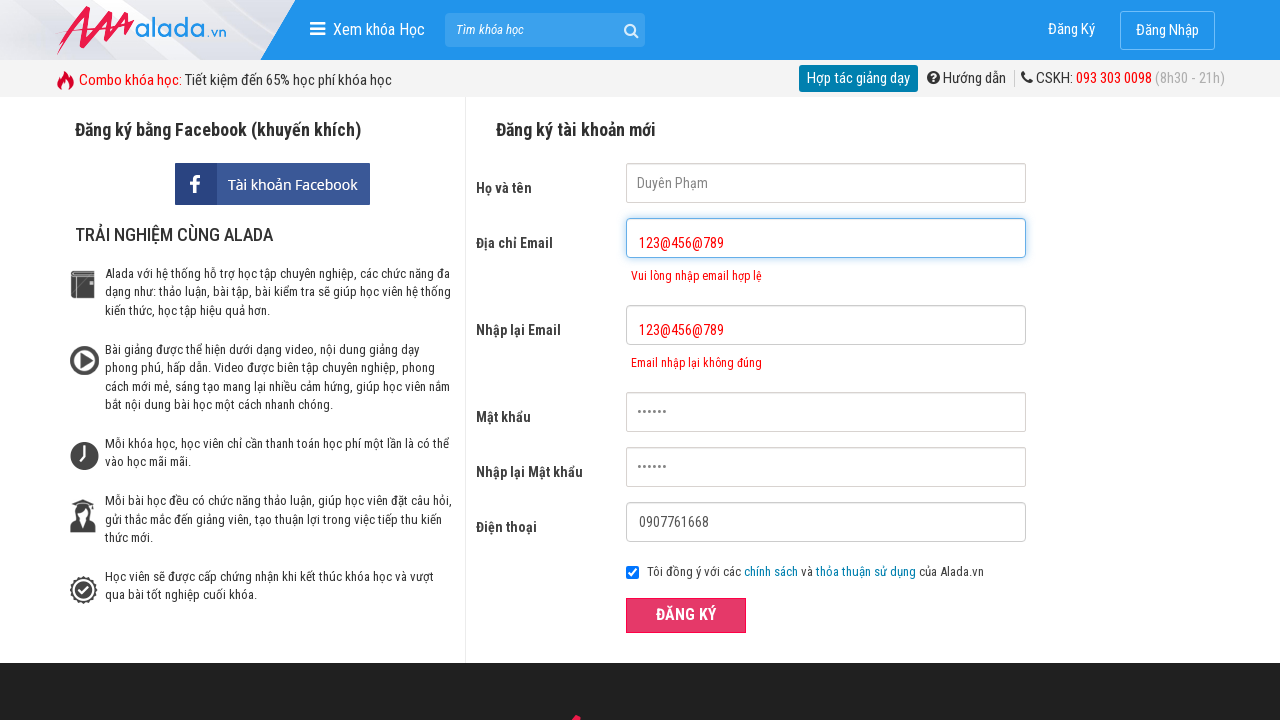

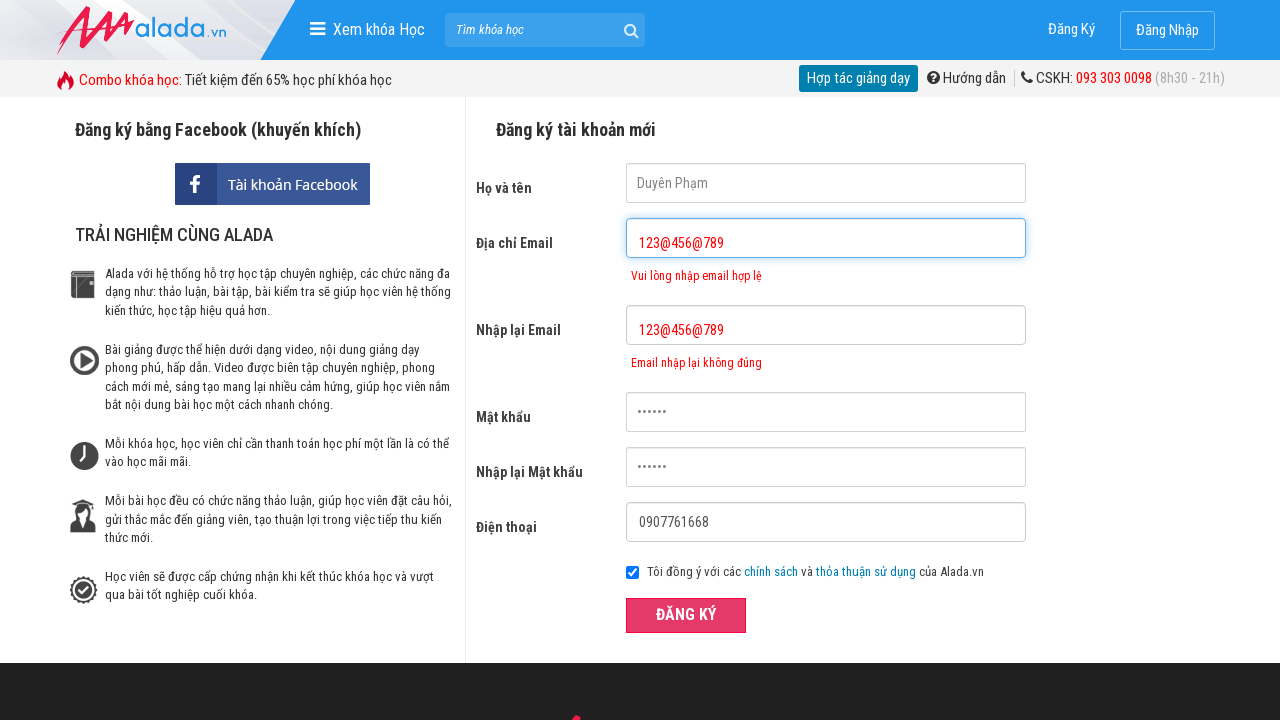